Tests the search/filter functionality on a vegetable offers page by searching for "Rice" and verifying that the filtered results contain the expected items.

Starting URL: https://rahulshettyacademy.com/greenkart/#/offers

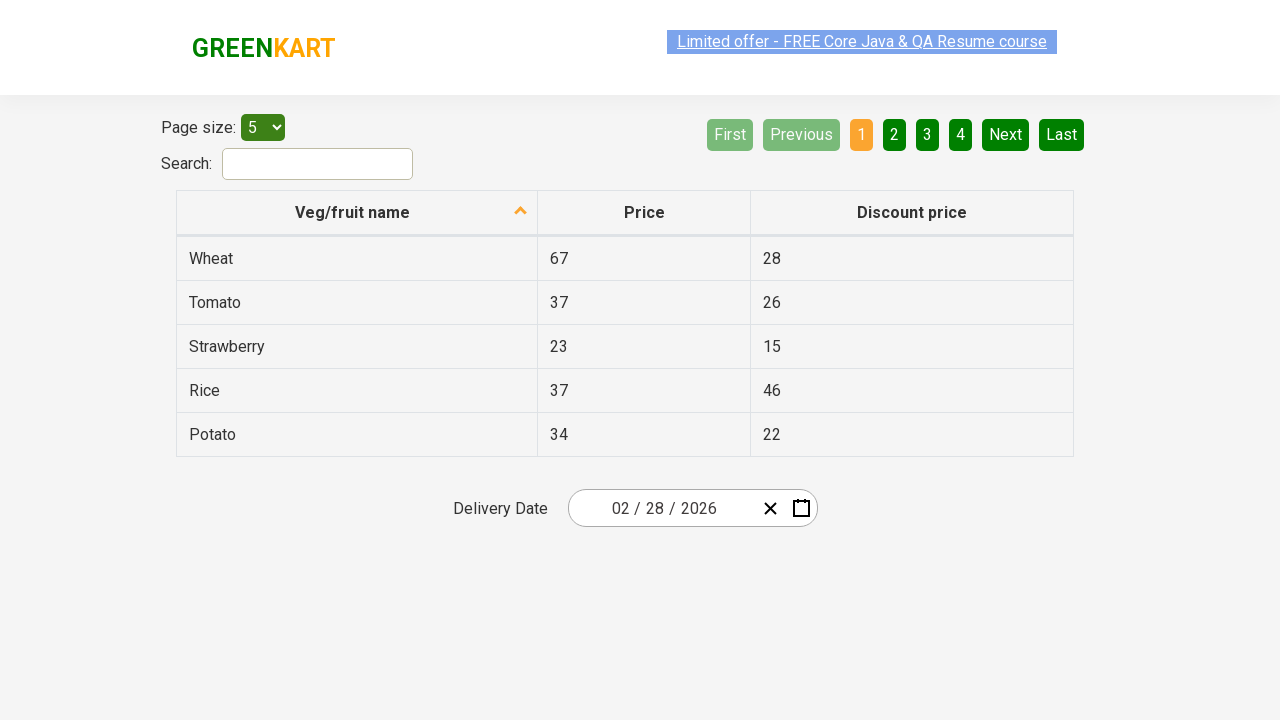

Waited for search field to load
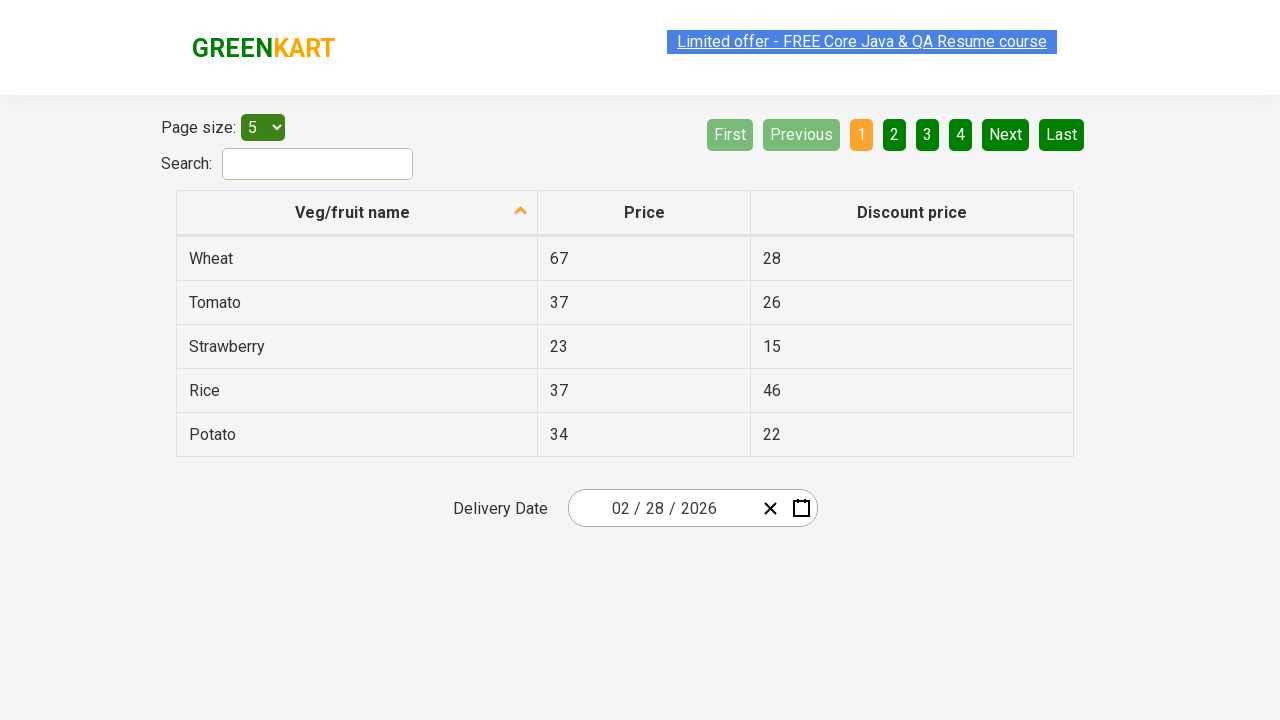

Filled search field with 'Rice' on #search-field
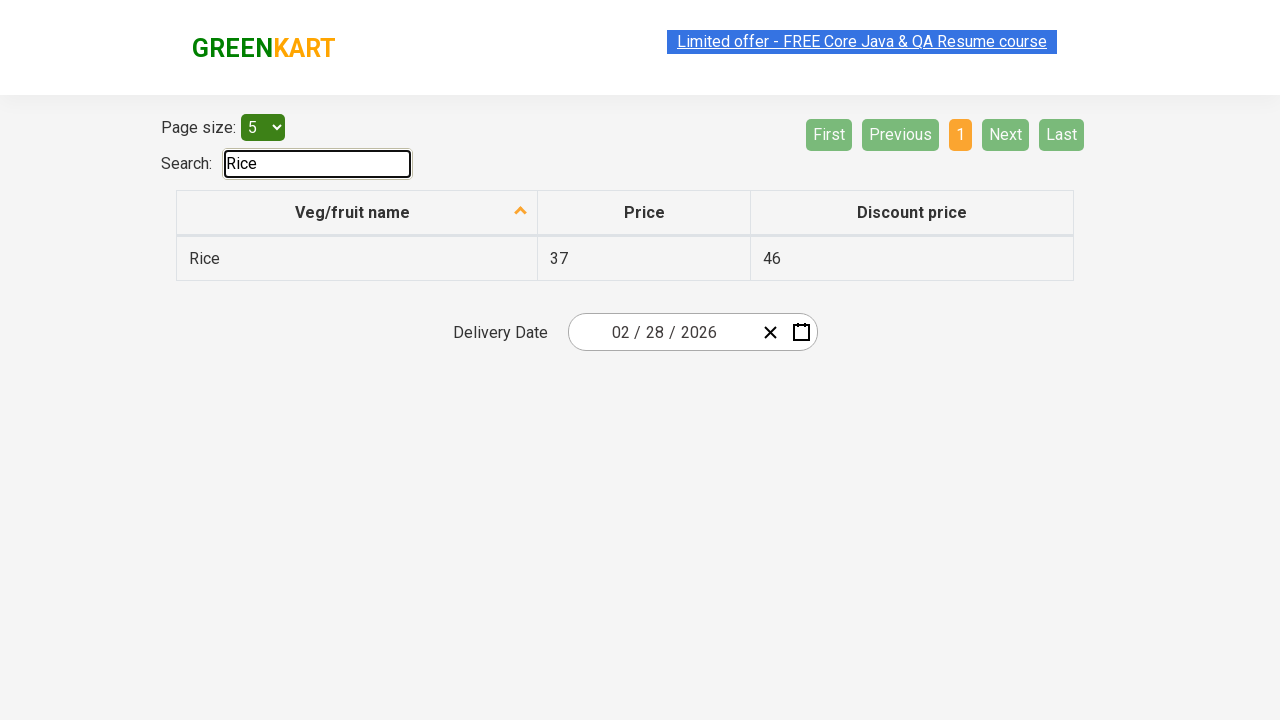

Waited for filtered results to appear
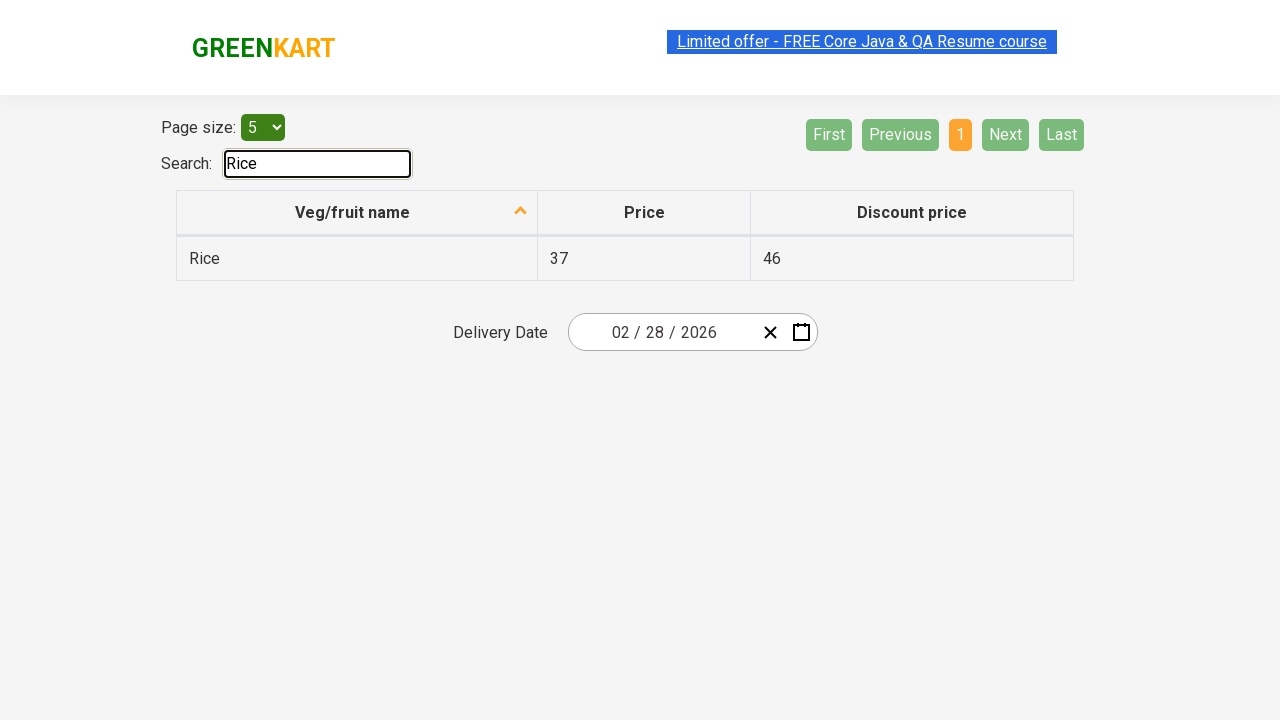

Retrieved 1 filtered results
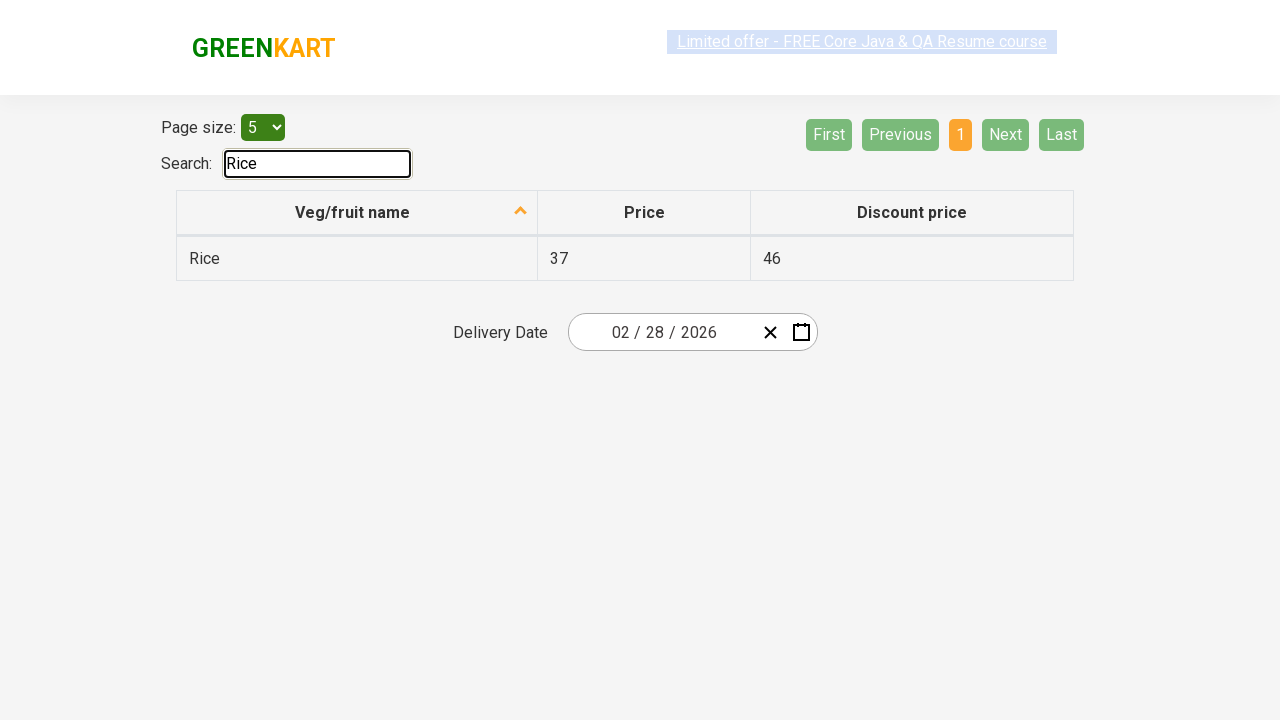

Verified that at least one result was returned for 'Rice' search
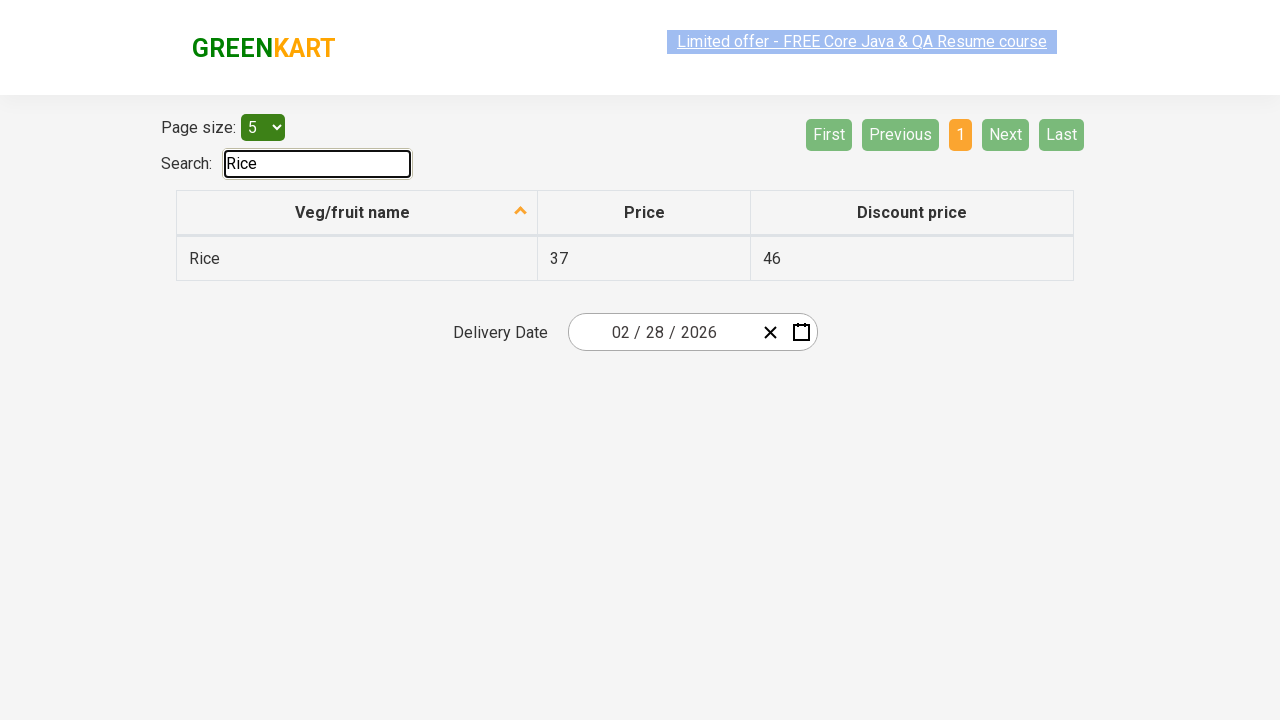

Verified search result contains 'Rice': Rice
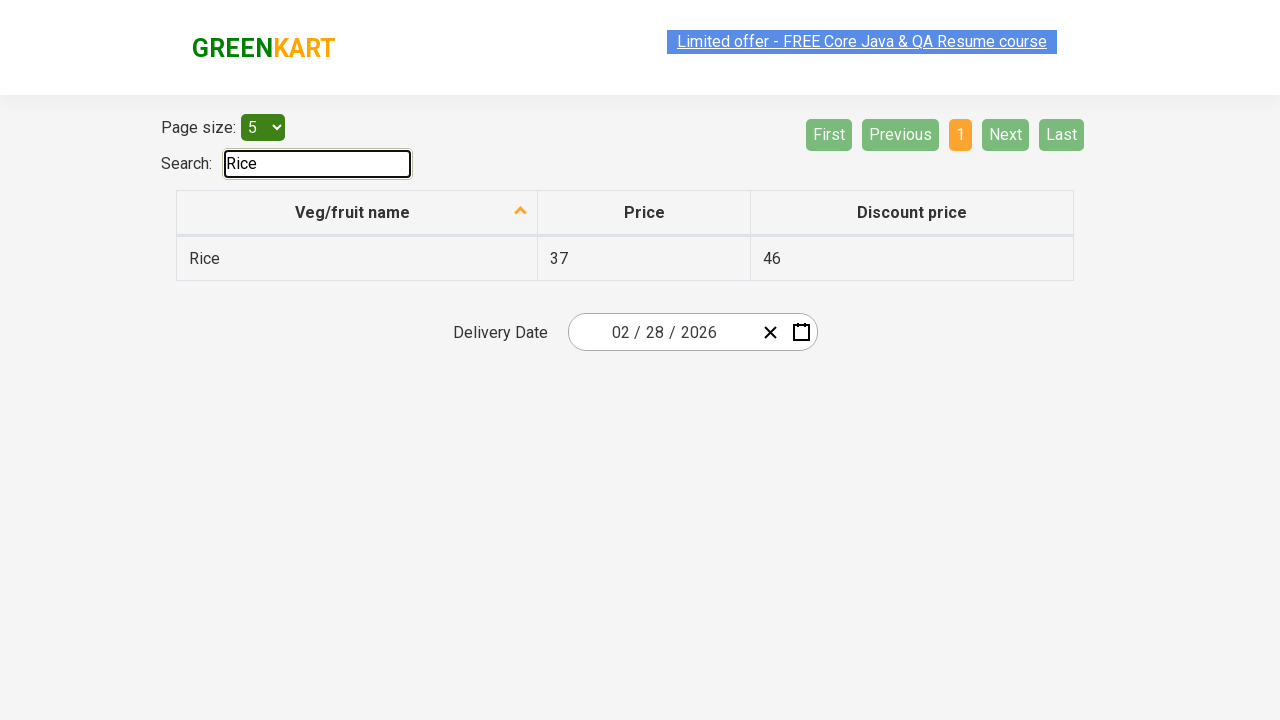

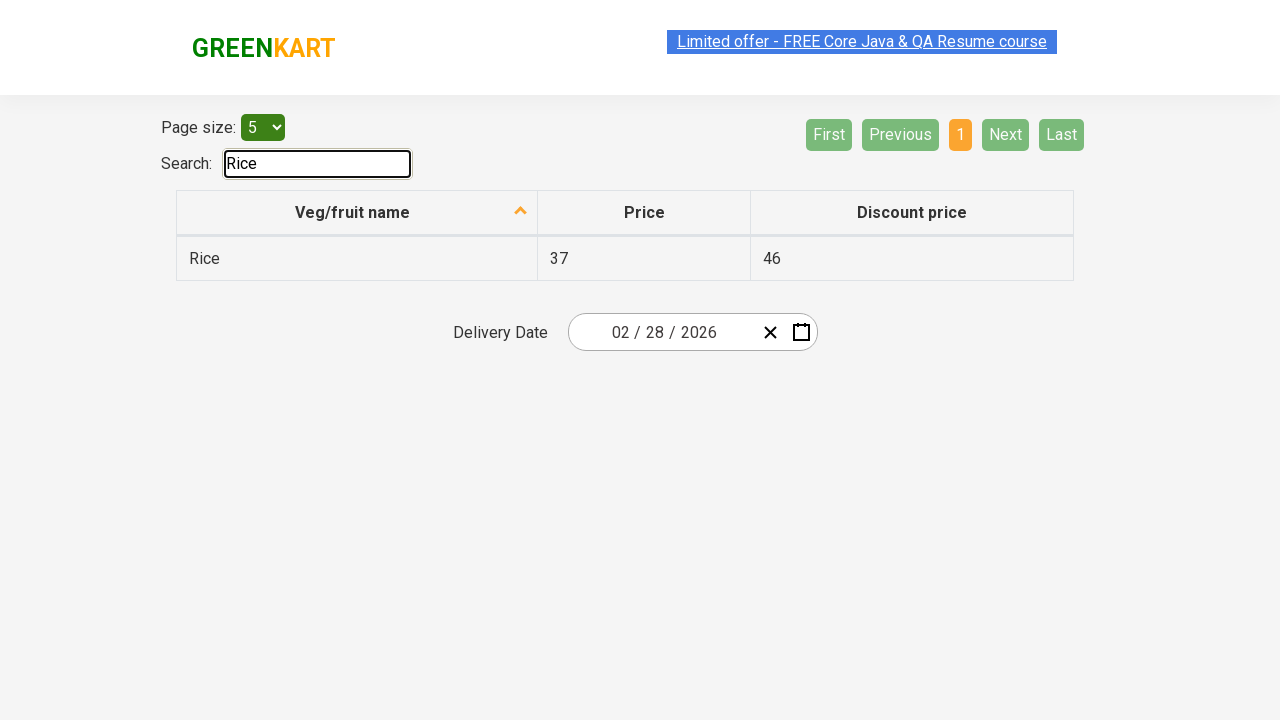